Tests renting a cat by entering ID 1, clicking Rent, and verifying the cat is marked as rented

Starting URL: https://cs1632.appspot.com/

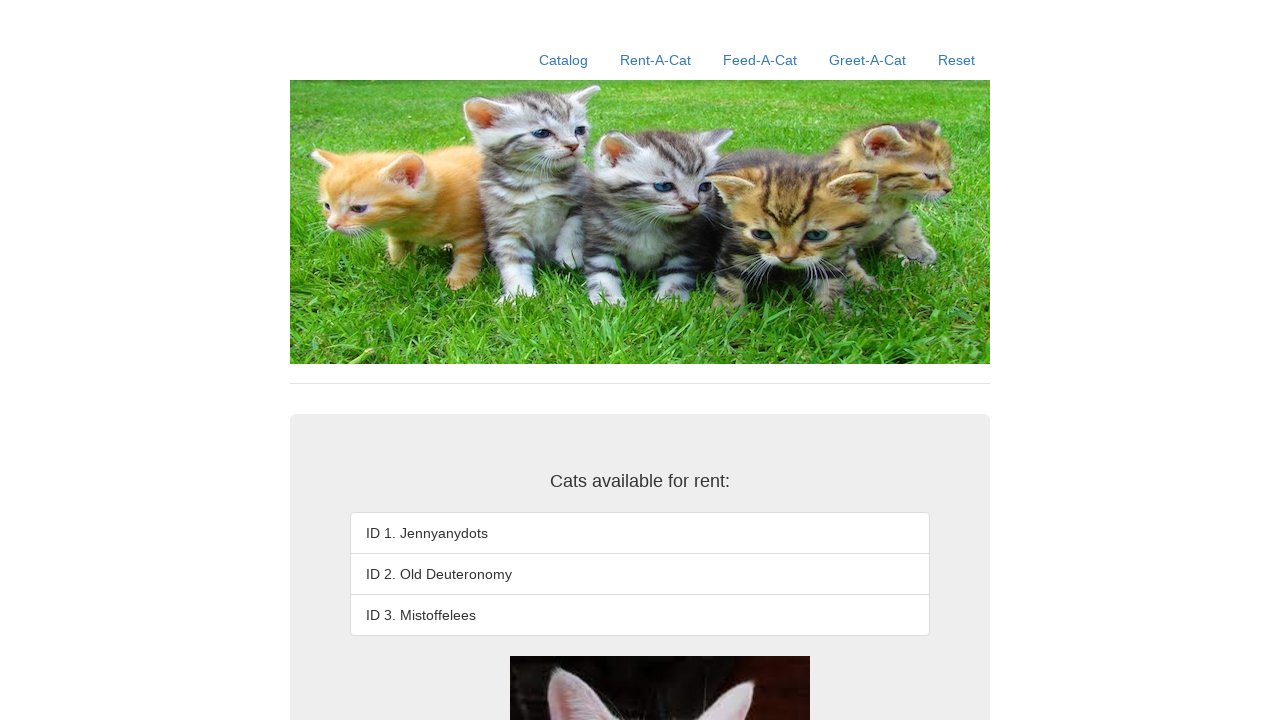

Reset state by clearing cookies for cats 1, 2, and 3
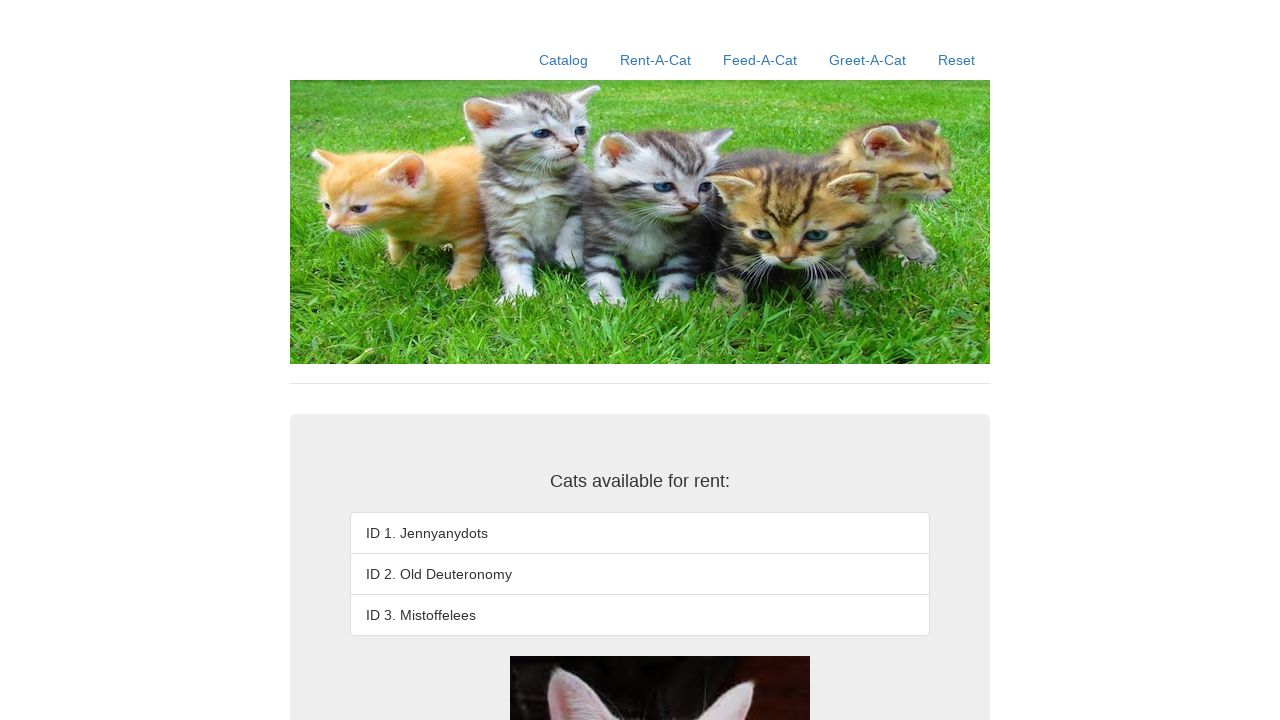

Clicked Rent-A-Cat link to navigate to rental page at (656, 60) on a:text('Rent-A-Cat')
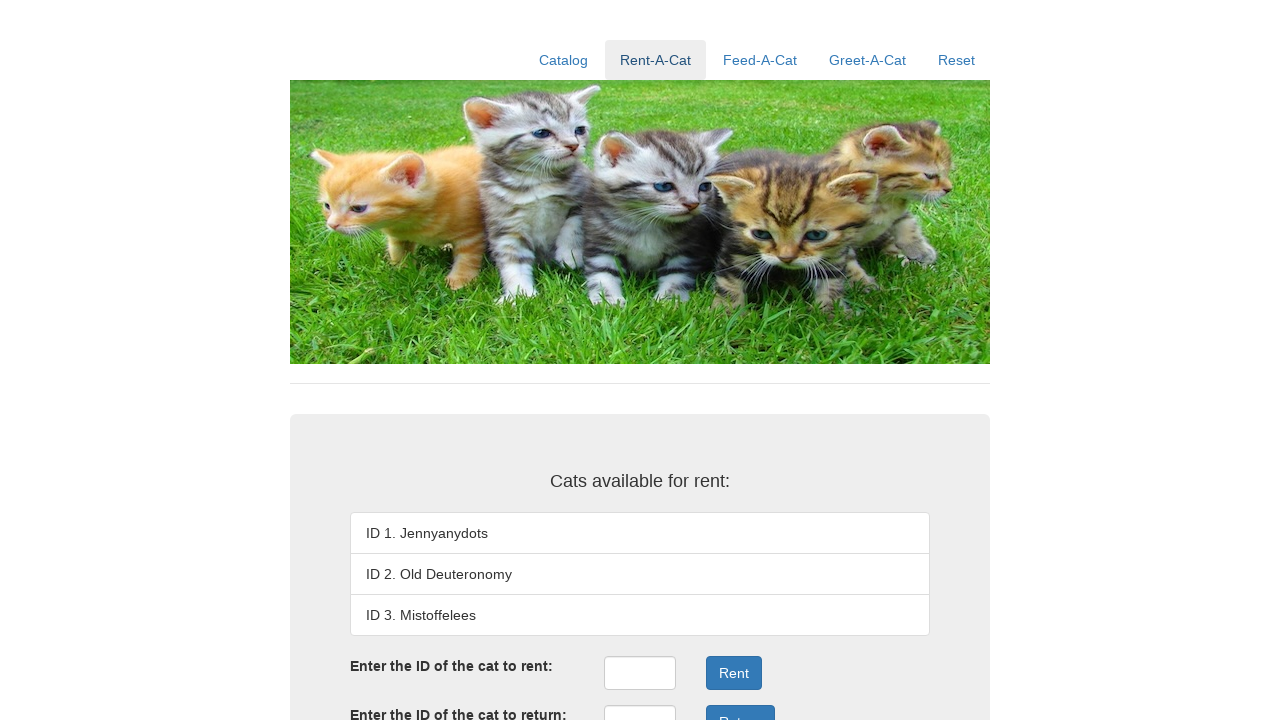

Clicked on rent ID input field at (640, 673) on #rentID
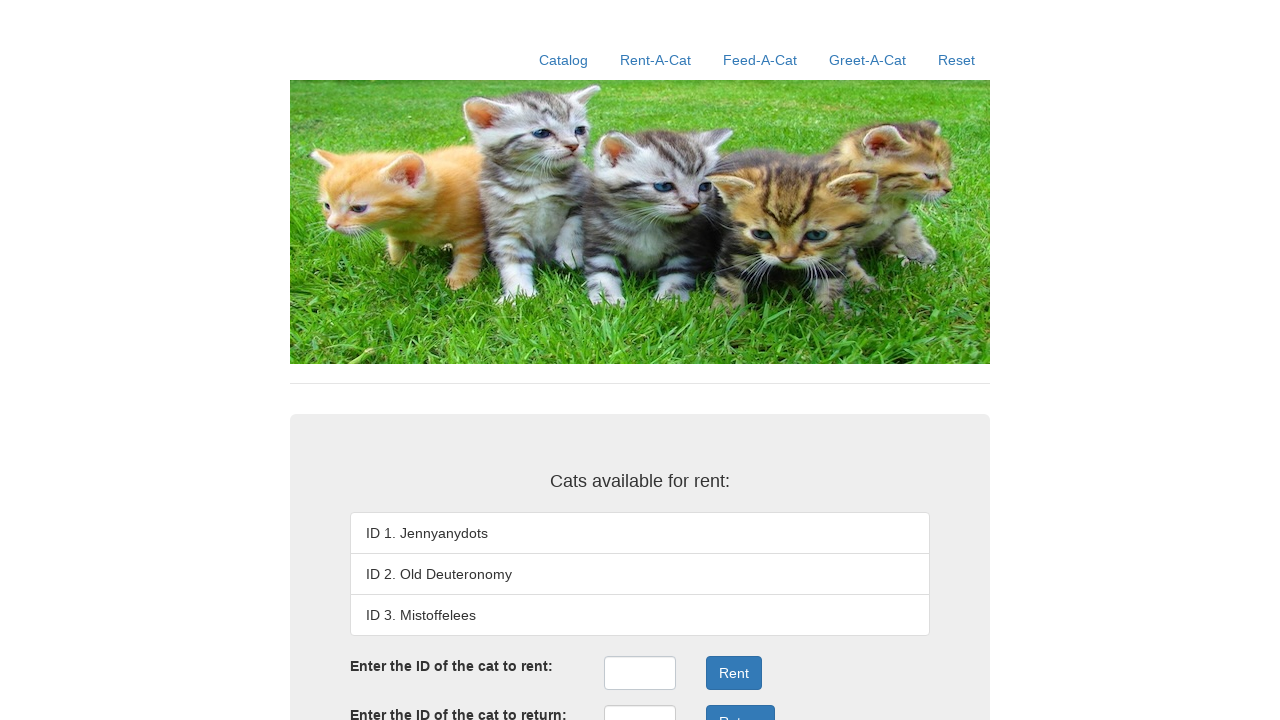

Entered cat ID '1' in the rent ID field on #rentID
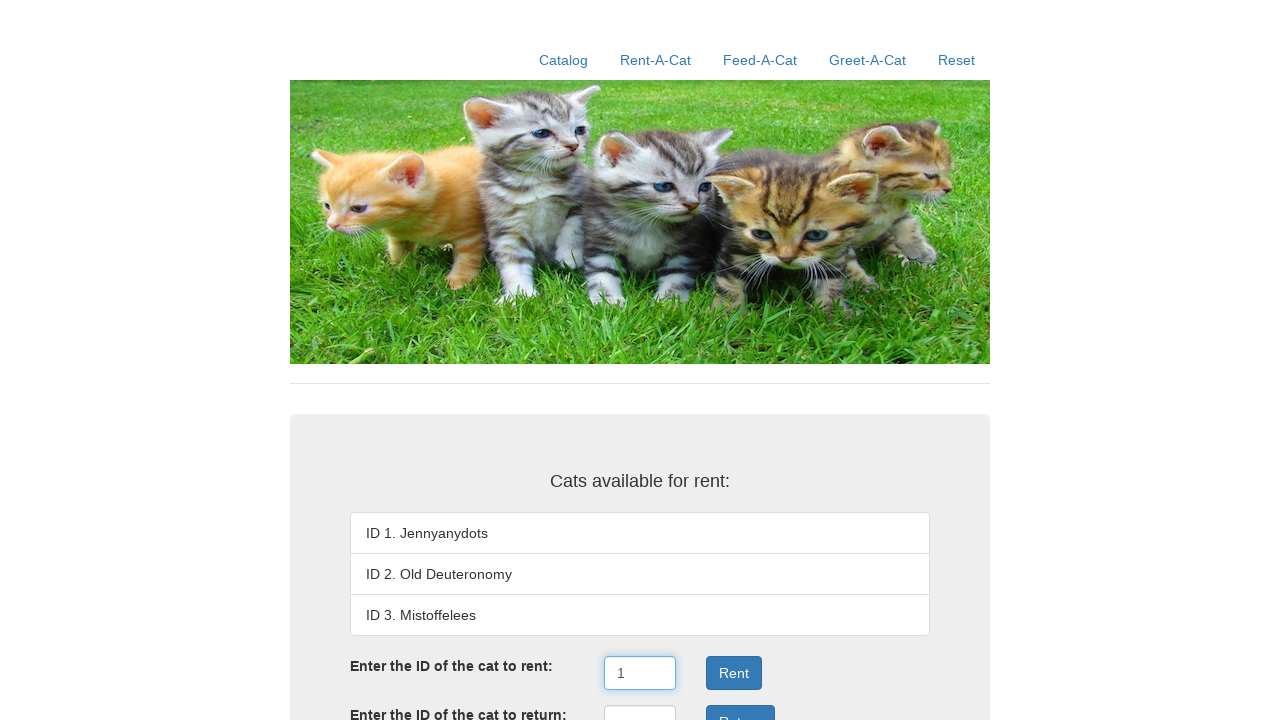

Clicked Rent button to submit rental request at (734, 673) on xpath=//button[text()='Rent']
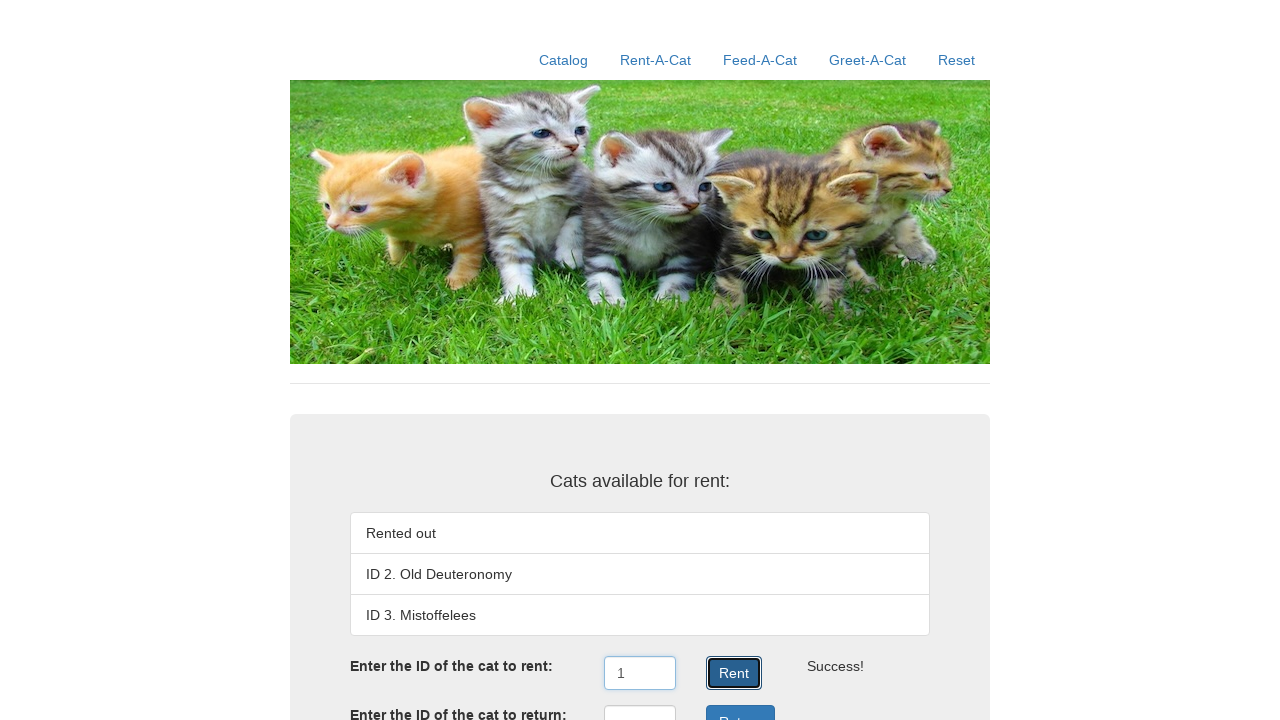

Verified that cat ID 1 is marked as 'Rented out'
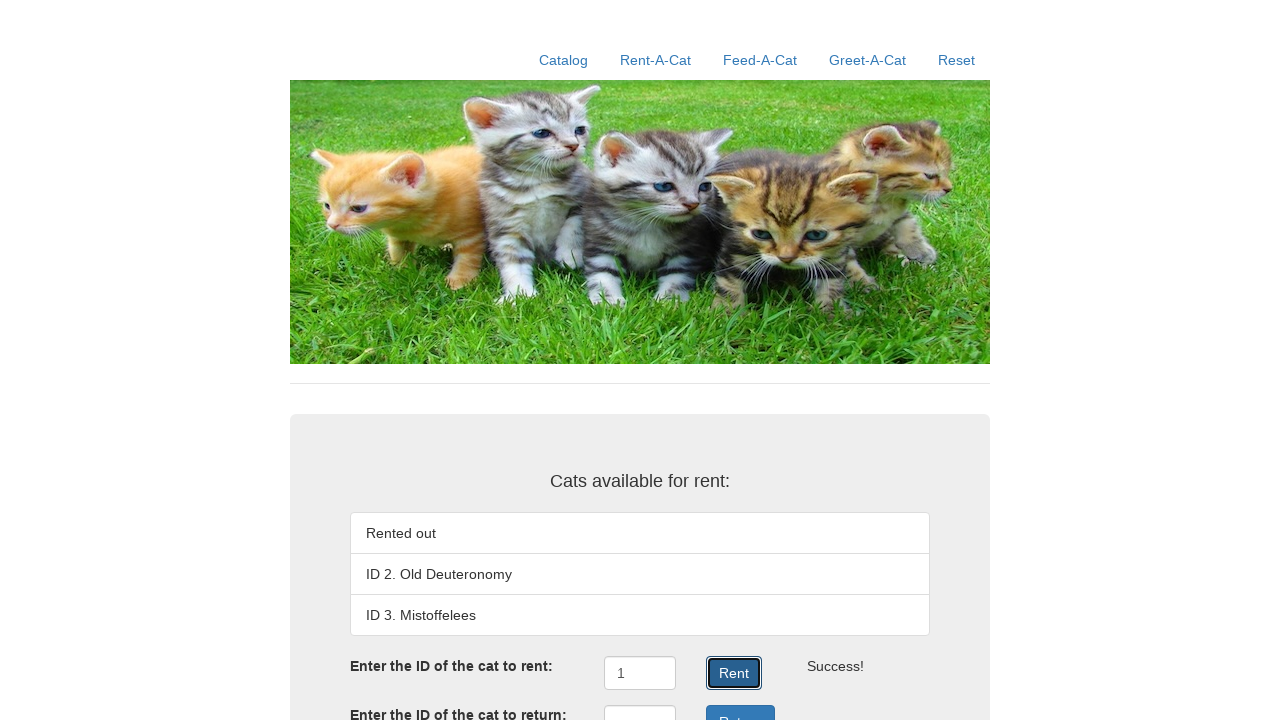

Verified that cat ID 2 (Old Deuteronomy) is still available
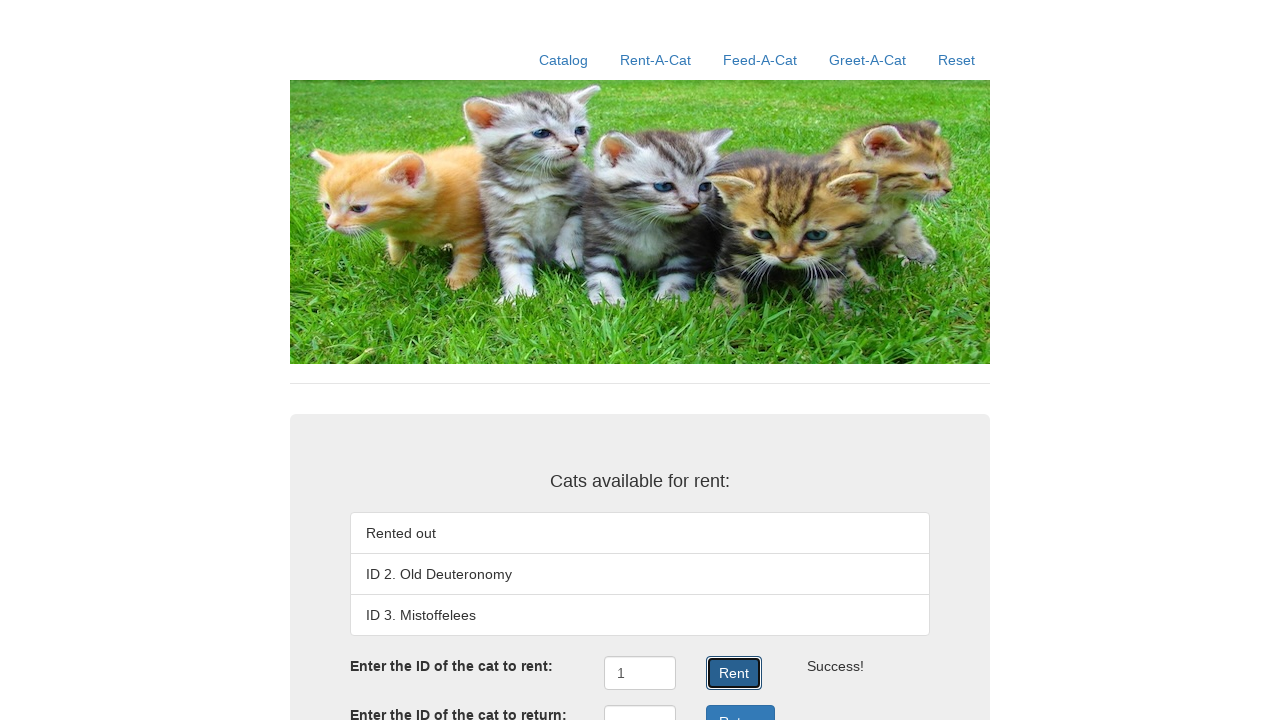

Verified that cat ID 3 (Mistoffelees) is still available
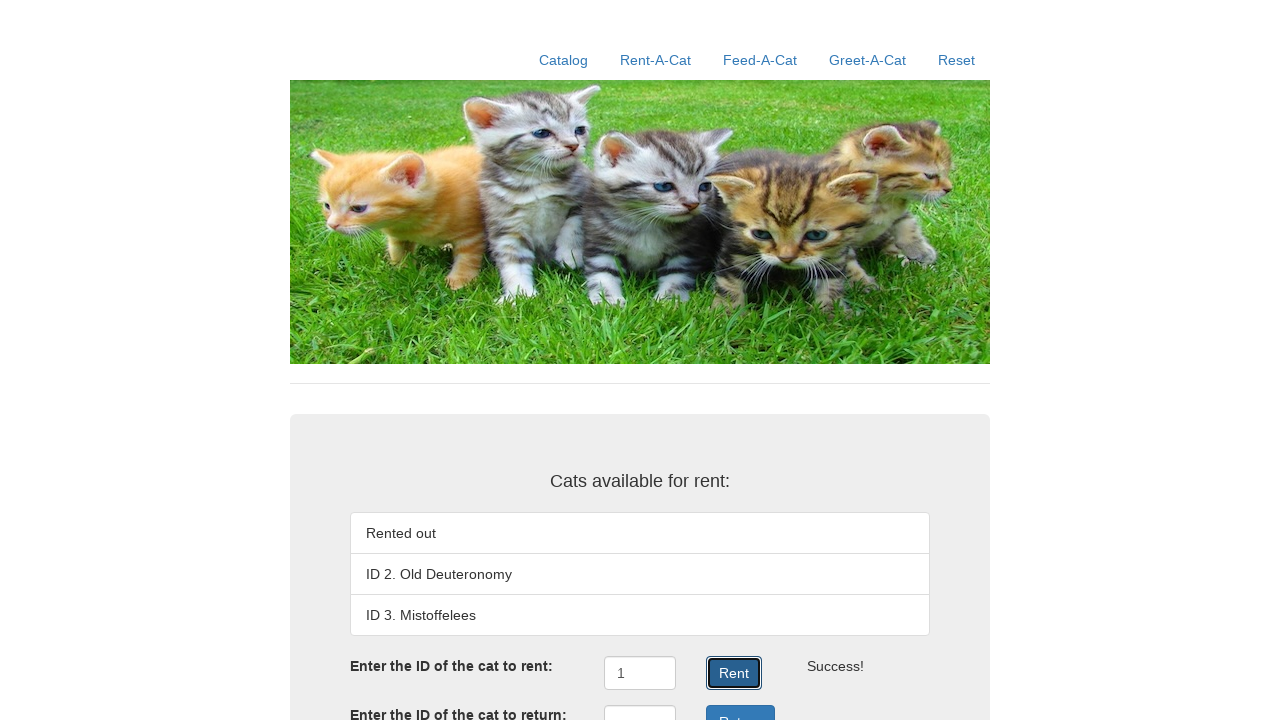

Verified rental success message displayed
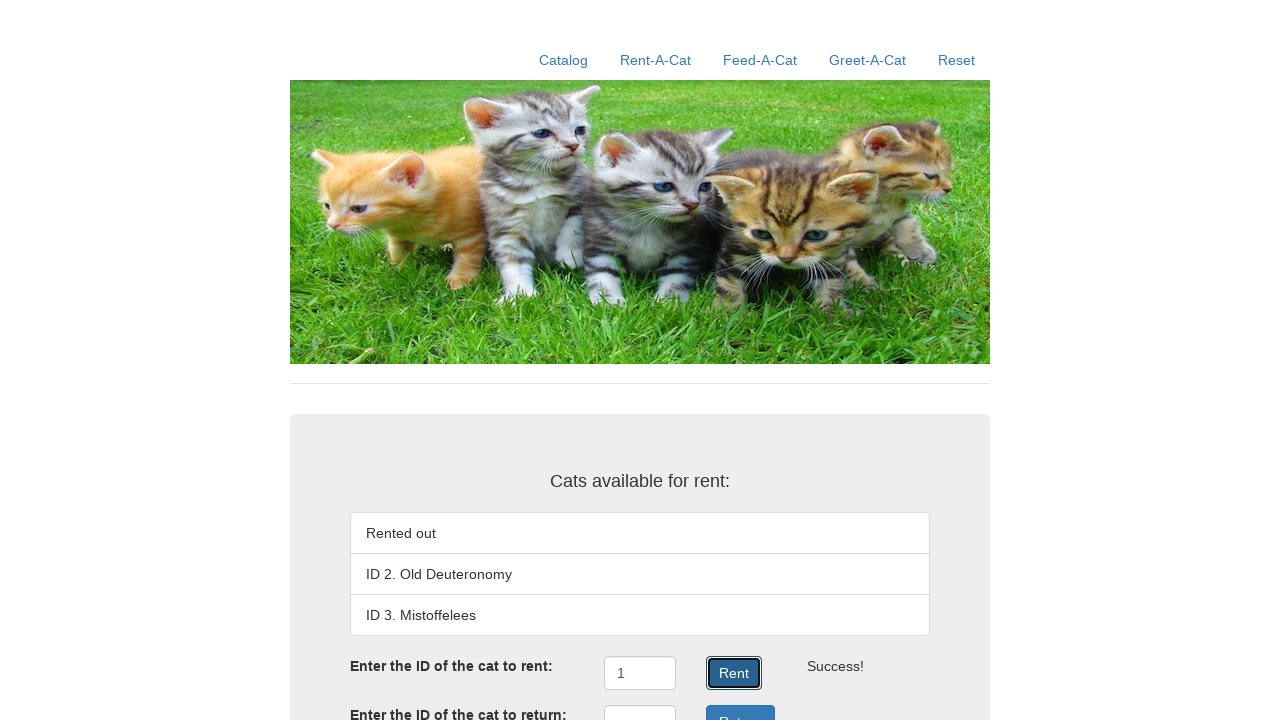

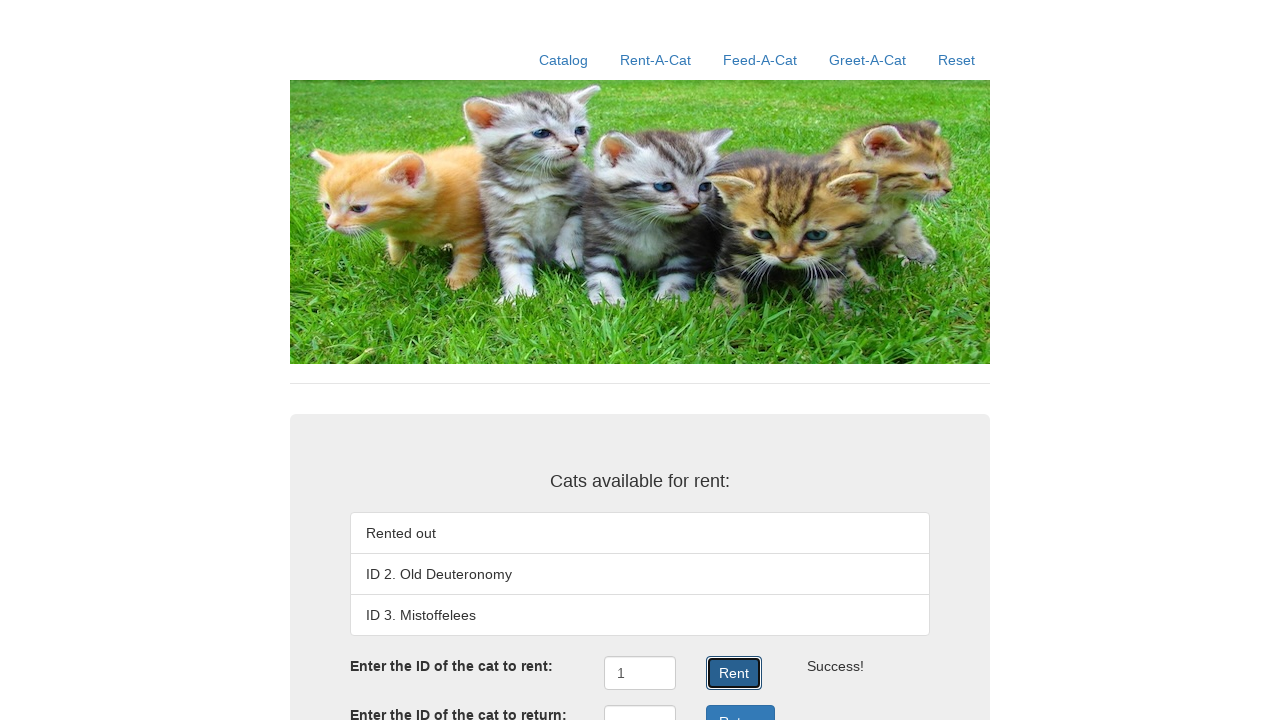